Navigates to the WAR Framework page by clicking on Frameworks menu and then selecting WAR Framework option

Starting URL: https://cubesimple.com

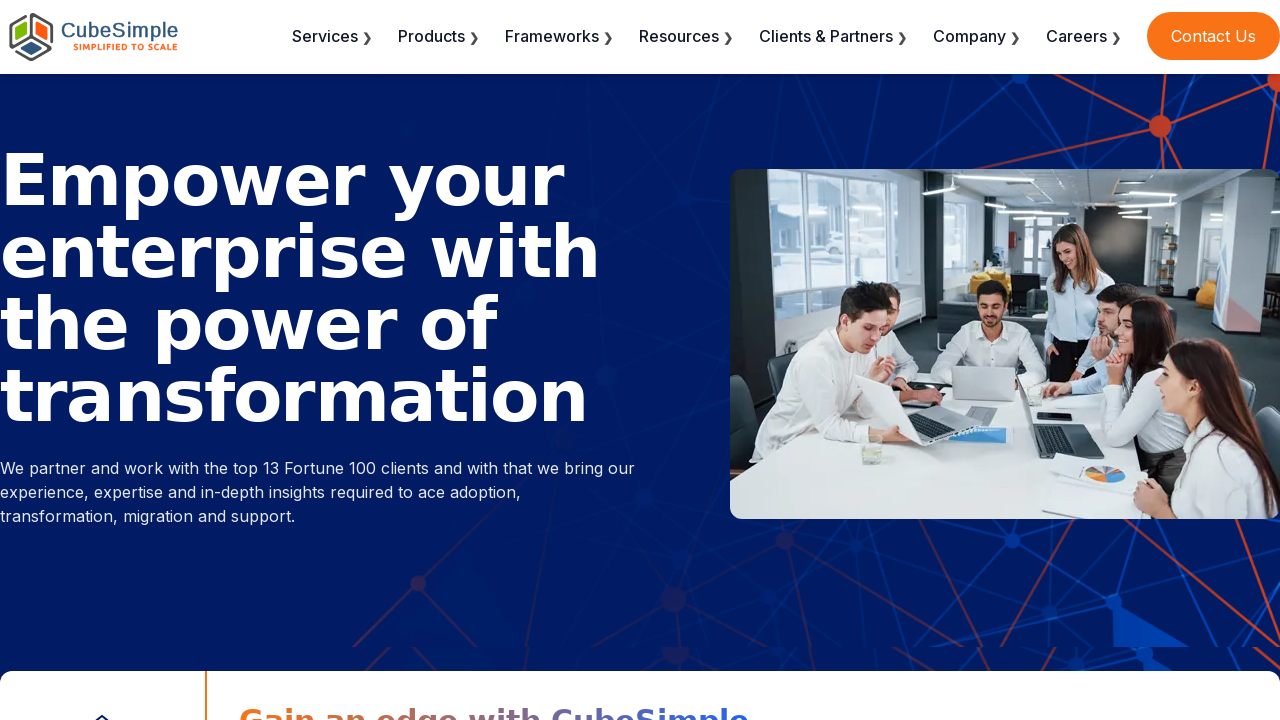

Clicked on Frameworks menu at (560, 36) on label[for='toggle2']
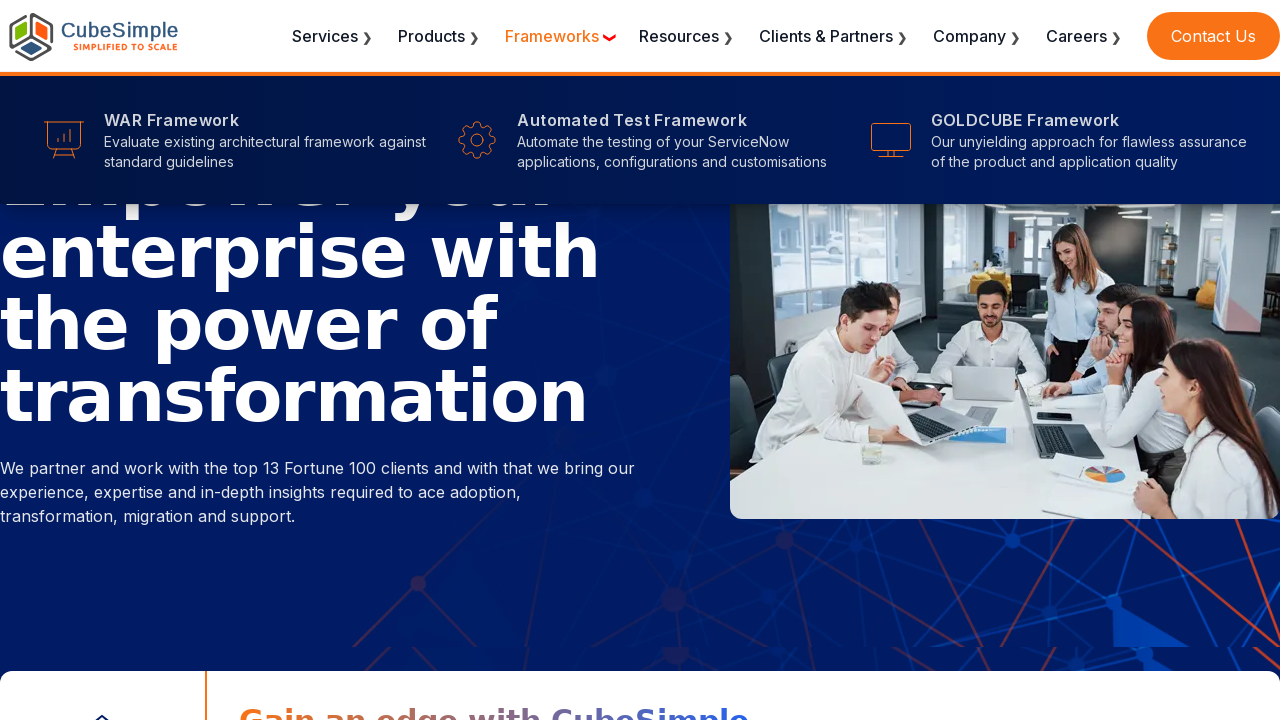

Waited for menu to expand
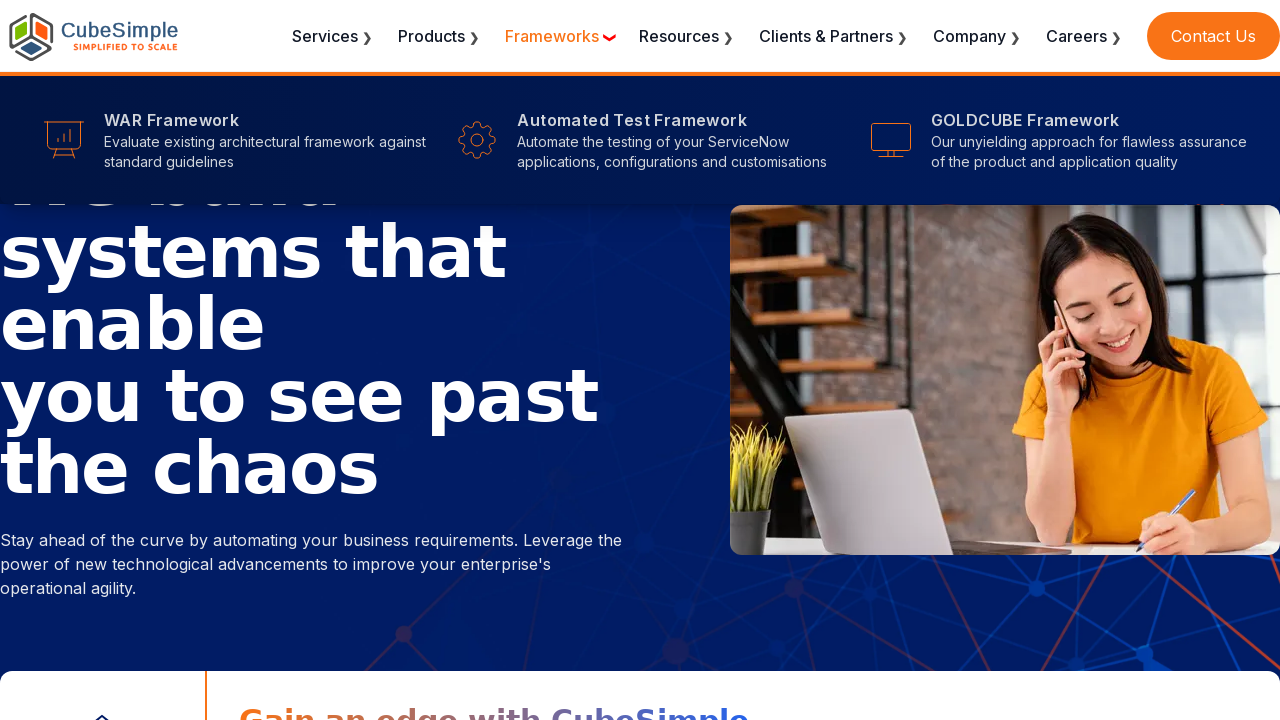

Clicked on WAR Framework option at (267, 120) on text='WAR Framework'
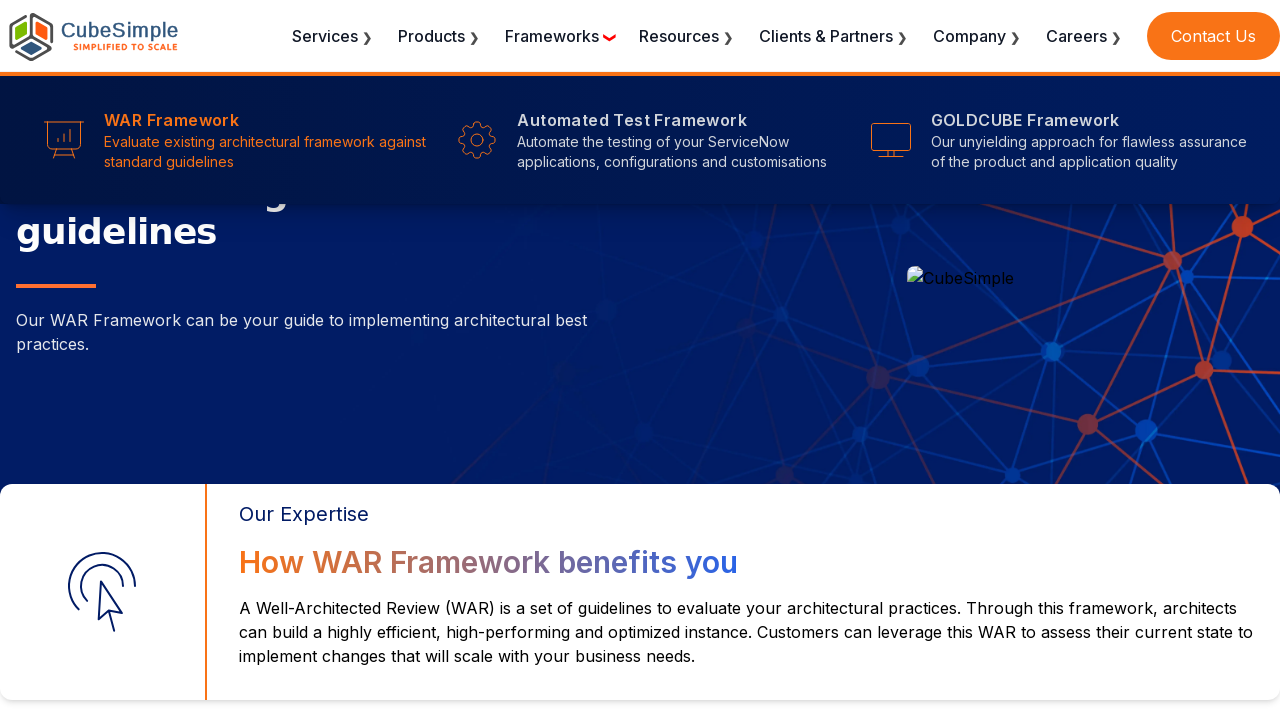

Waited for navigation to complete
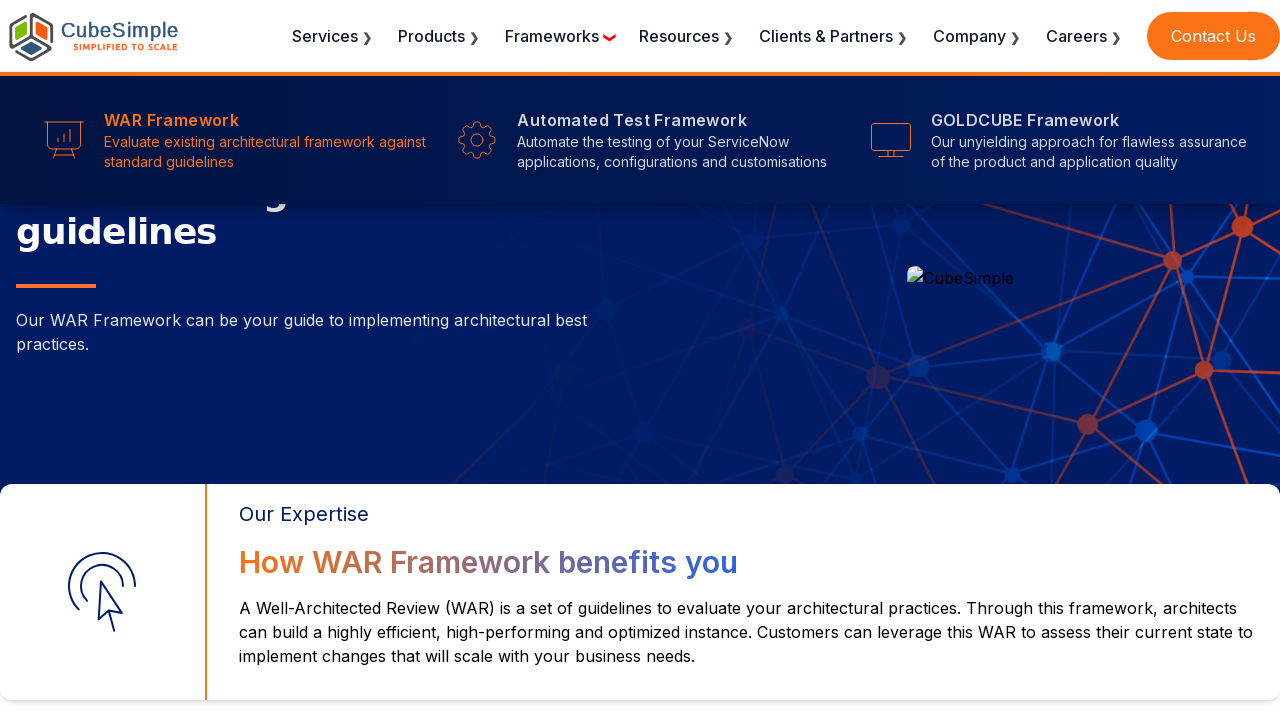

Verified navigation to WAR Framework page - URL is correct
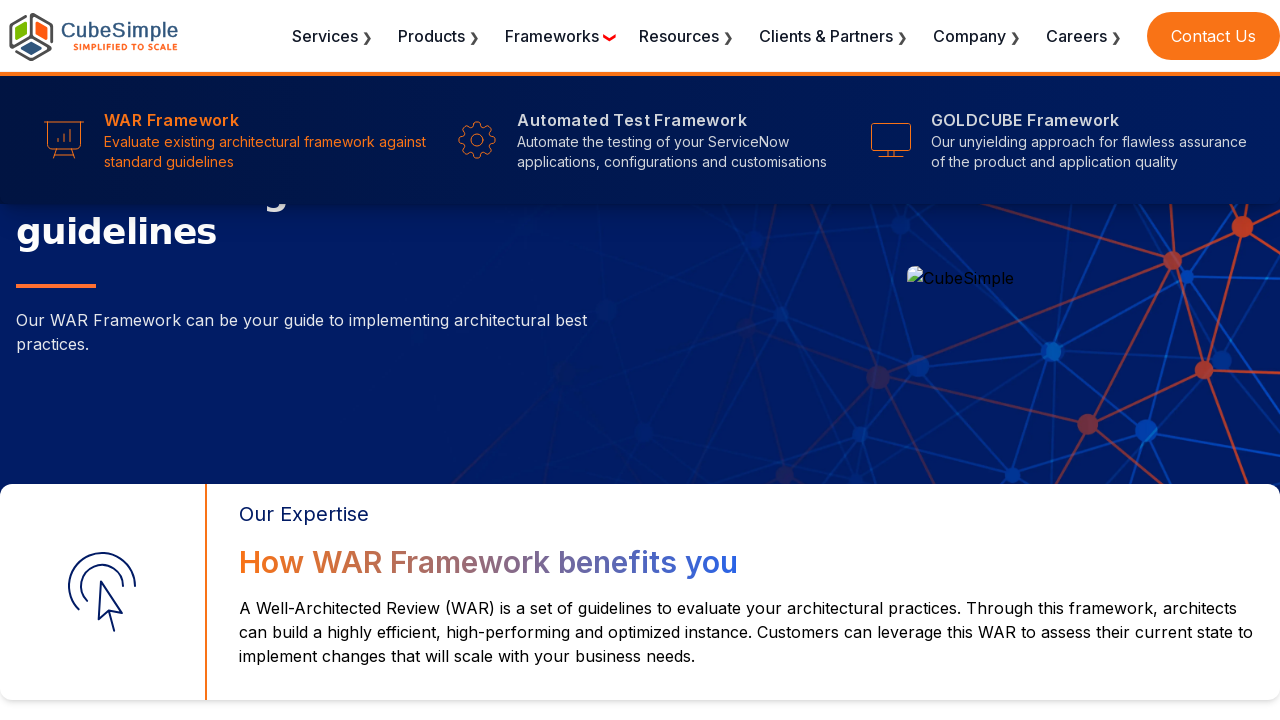

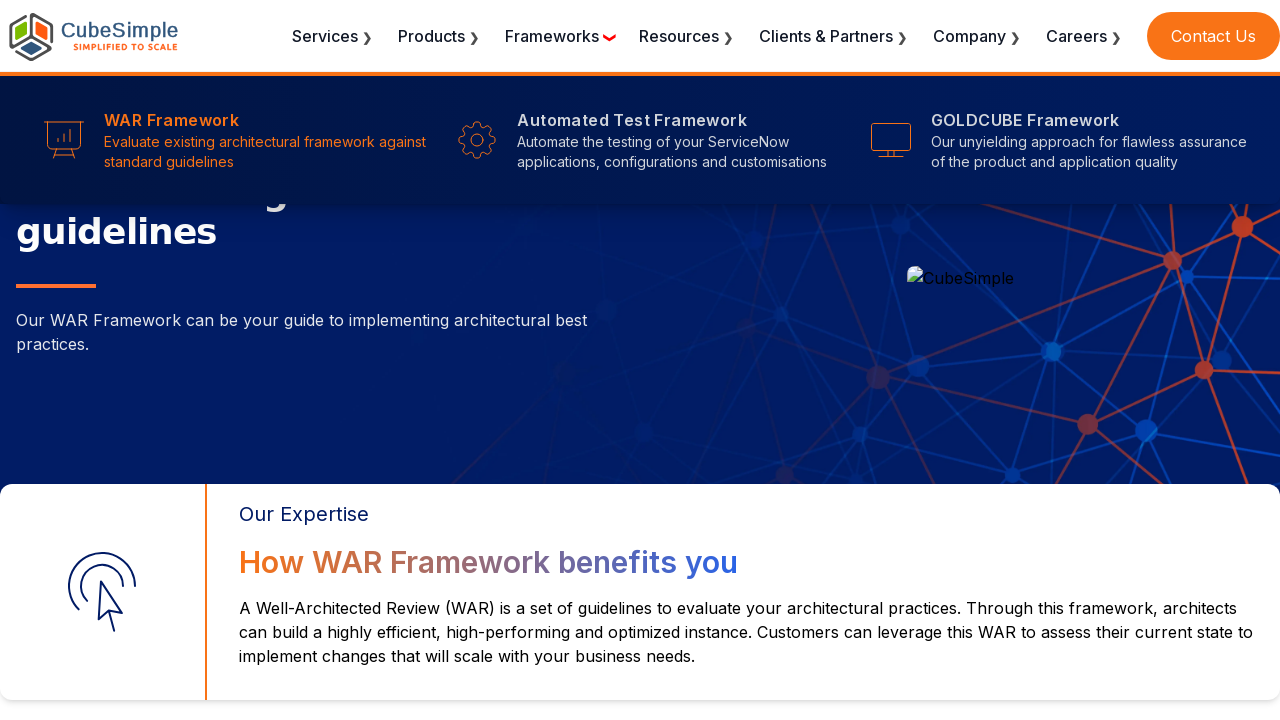